Tests checkbox interactions by verifying initial states, clicking checkboxes to toggle them, and asserting the expected states after each click.

Starting URL: https://the-internet.herokuapp.com/checkboxes

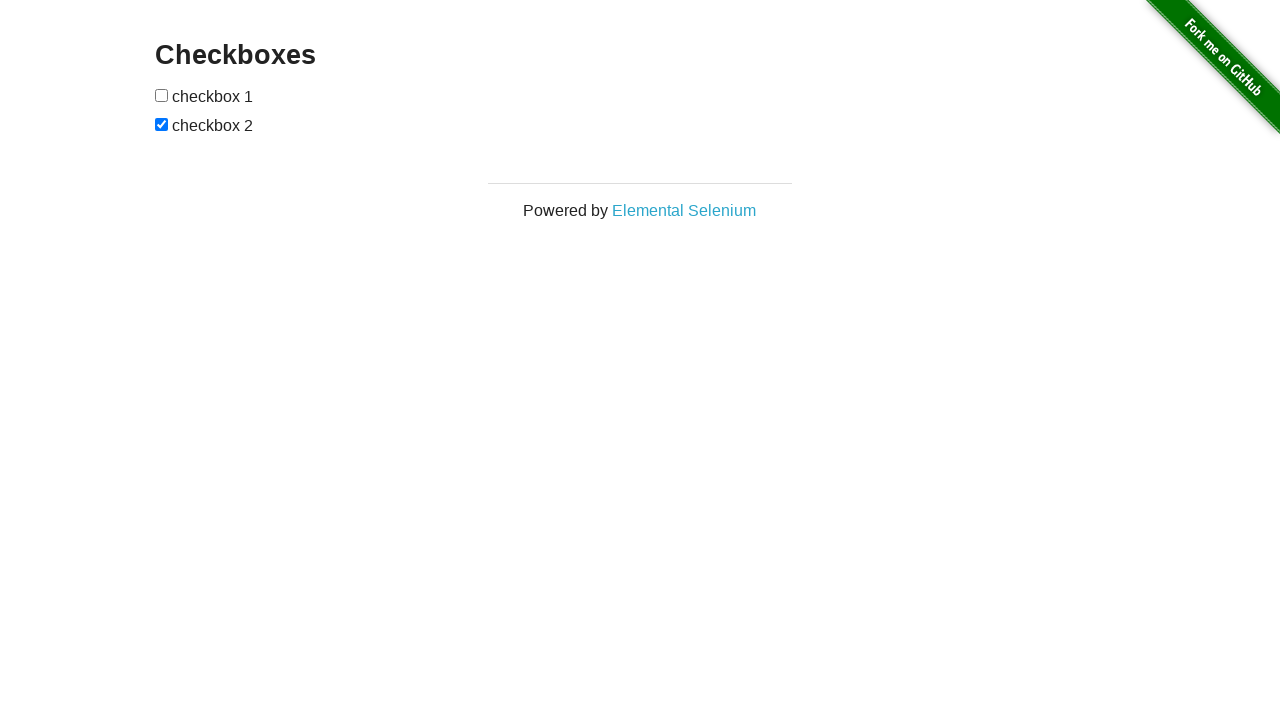

Waited for checkboxes to load on the page
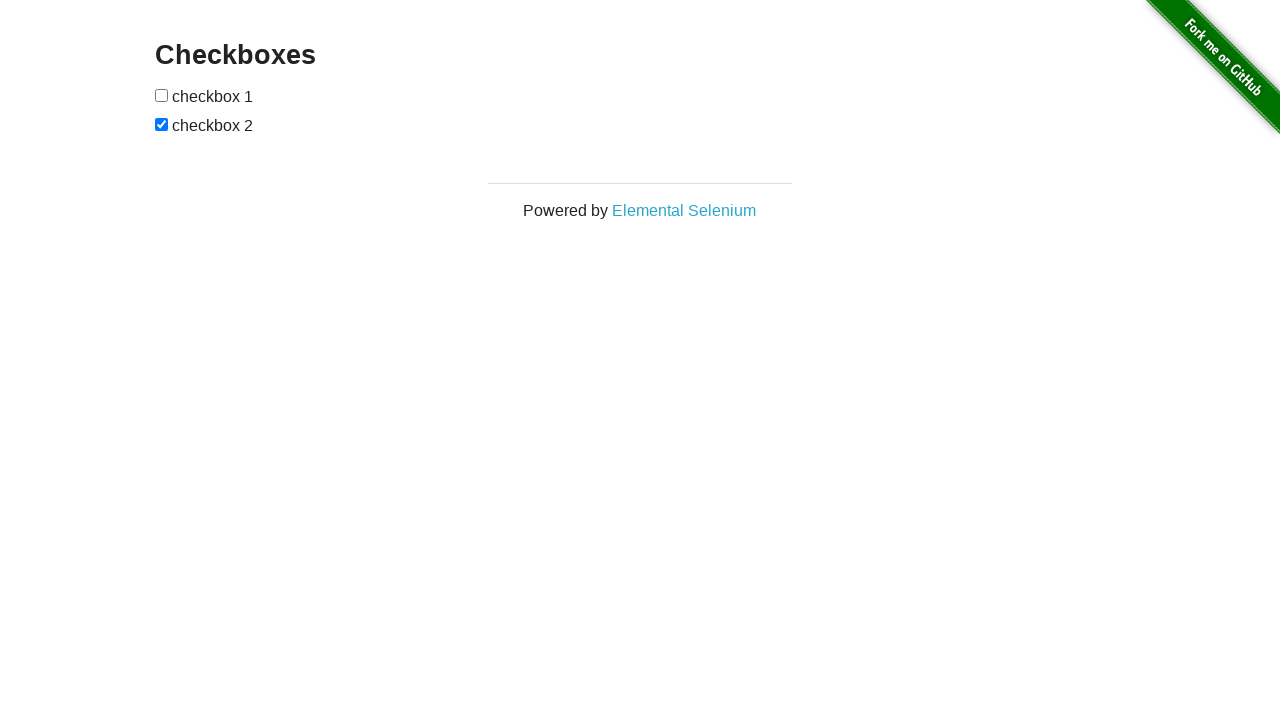

Located all checkboxes on the page
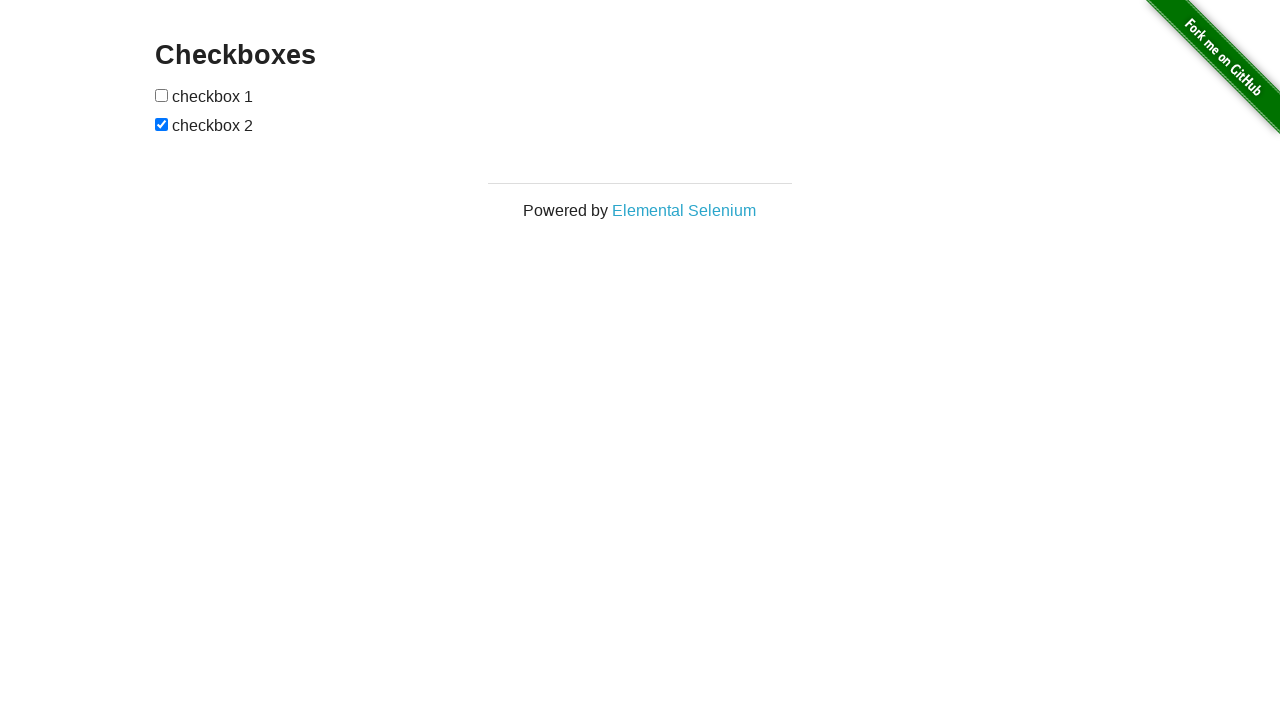

Verified first checkbox is unchecked
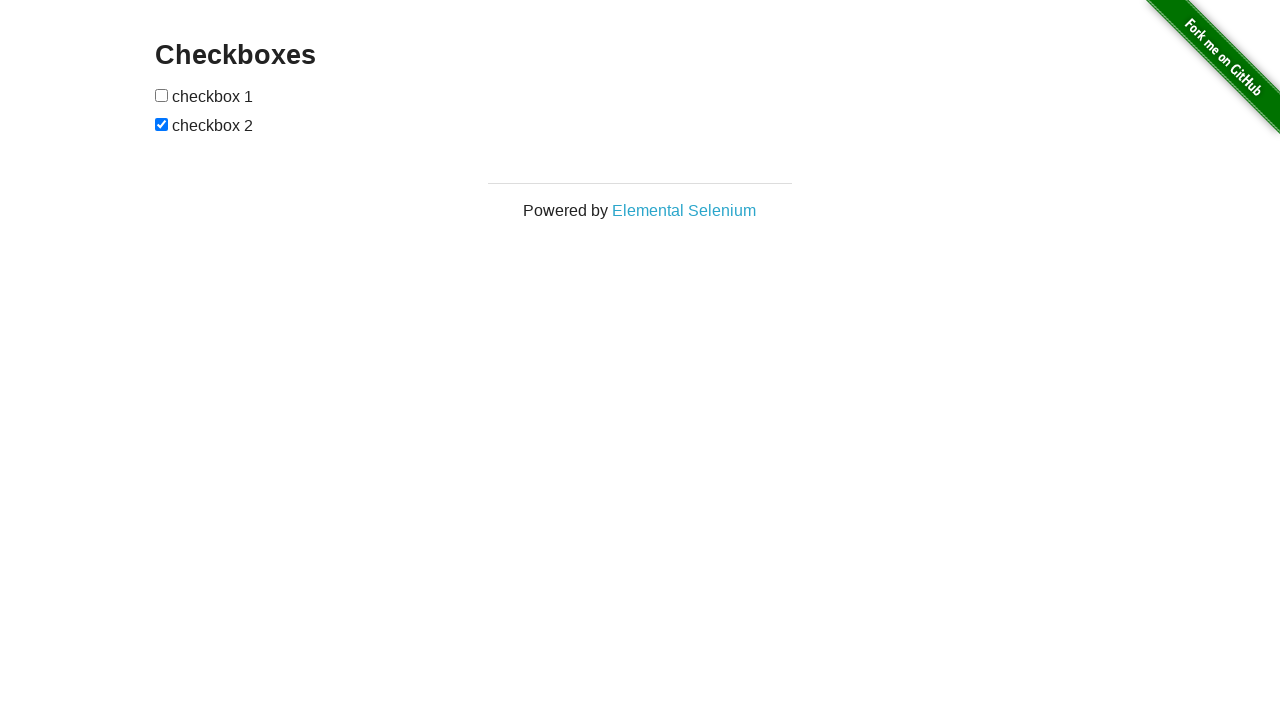

Clicked first checkbox to check it at (162, 95) on [type=checkbox] >> nth=0
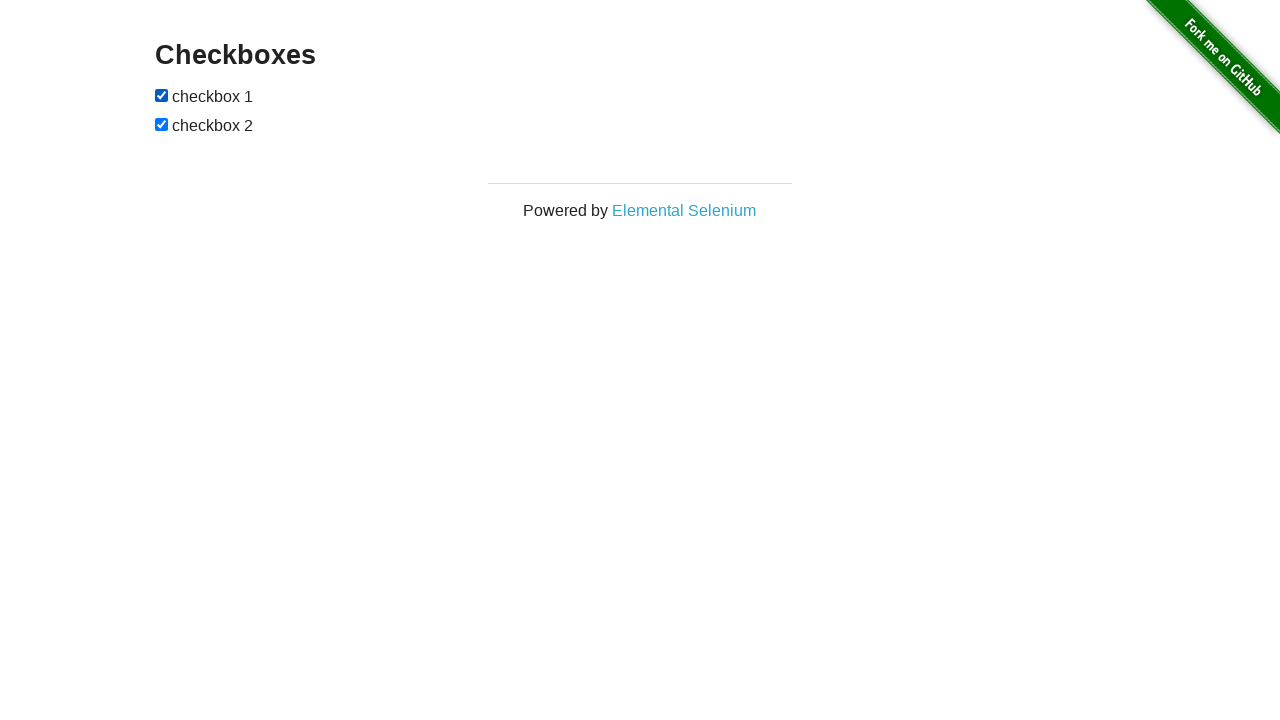

Verified first checkbox is now checked
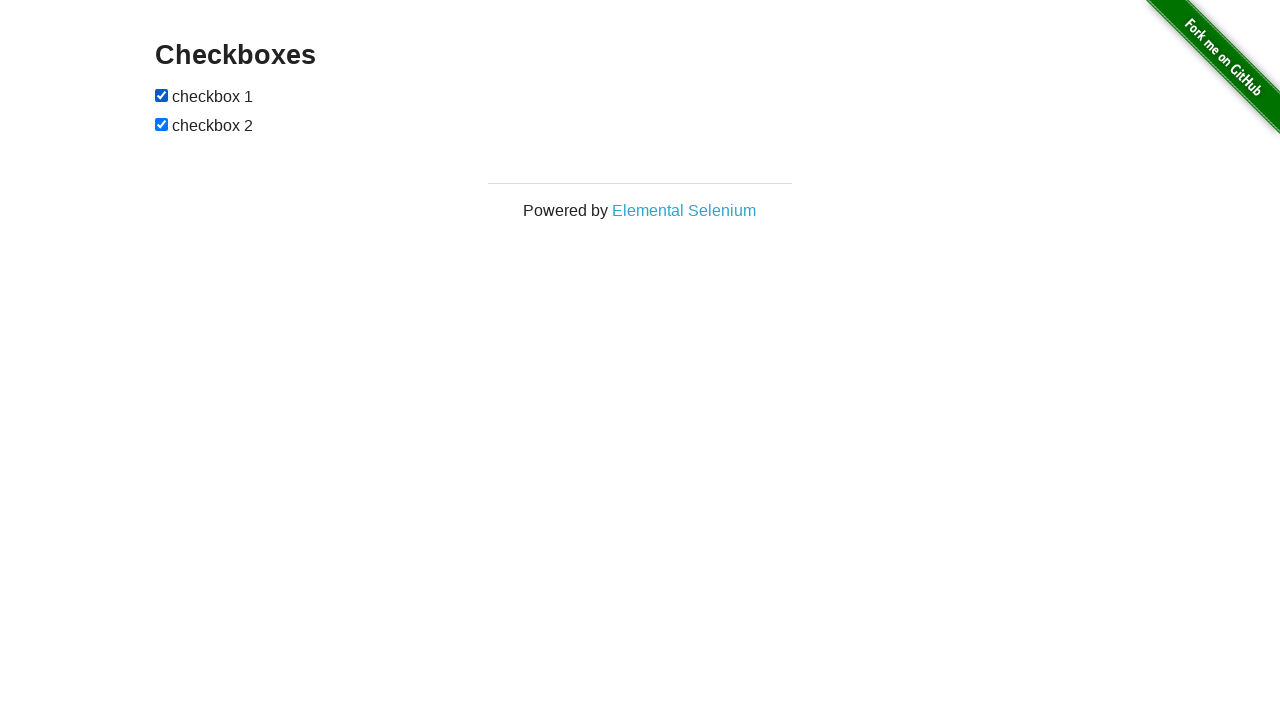

Verified second checkbox is checked
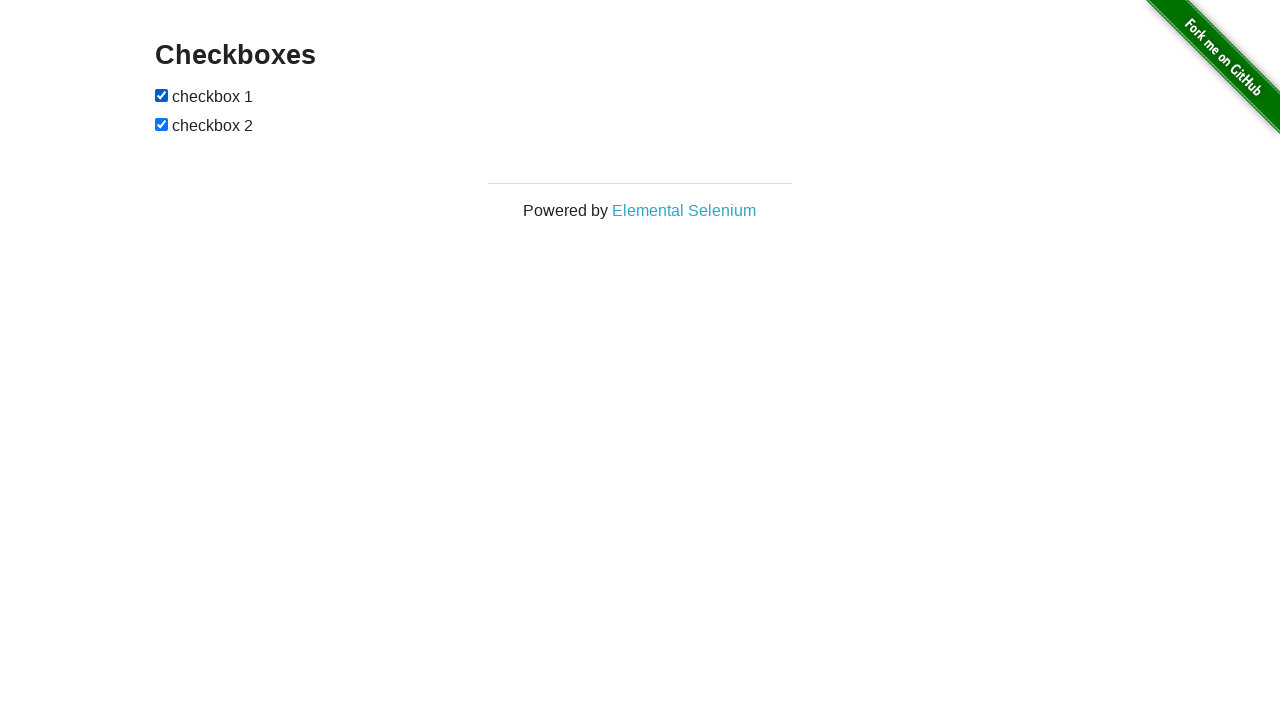

Clicked second checkbox to uncheck it at (162, 124) on [type=checkbox] >> nth=1
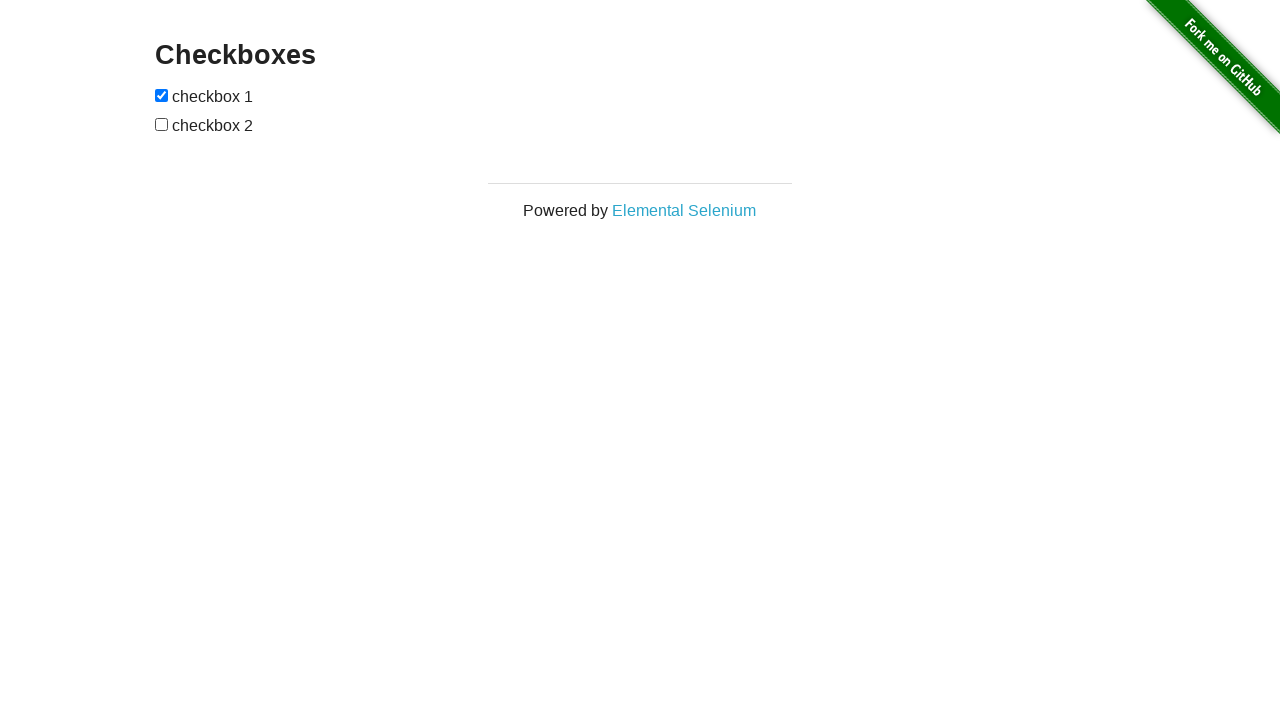

Verified second checkbox is now unchecked
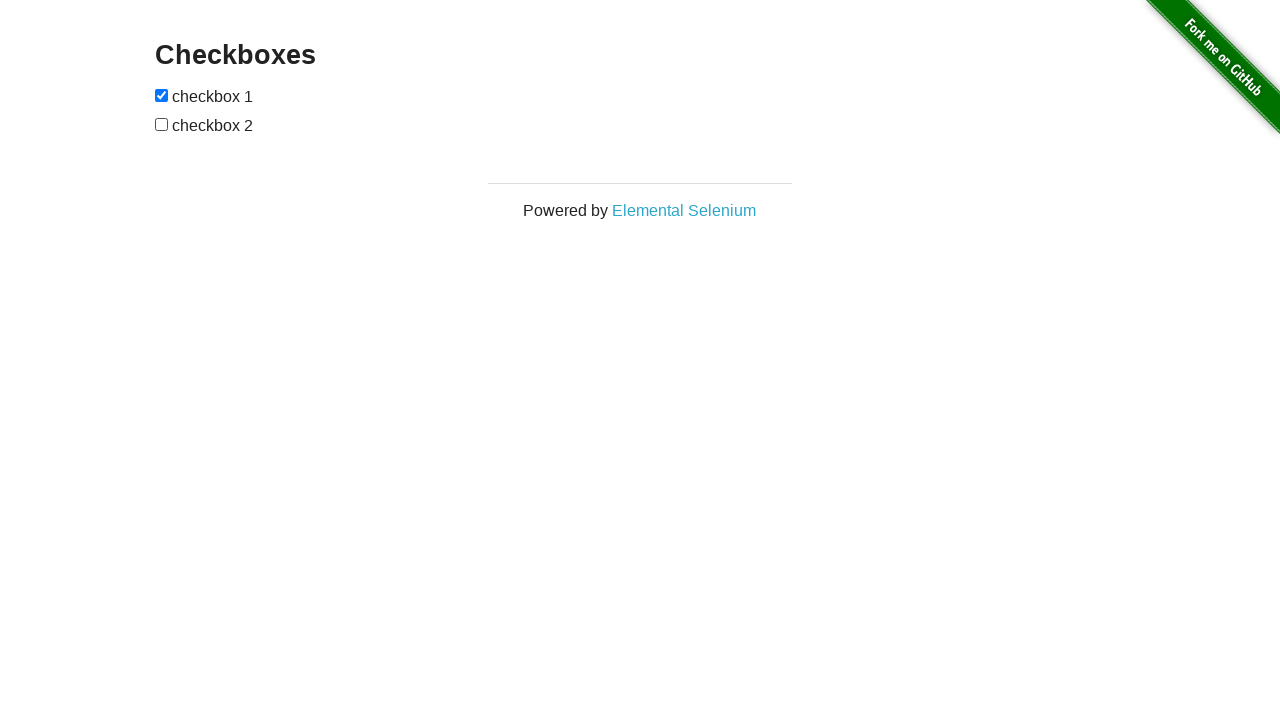

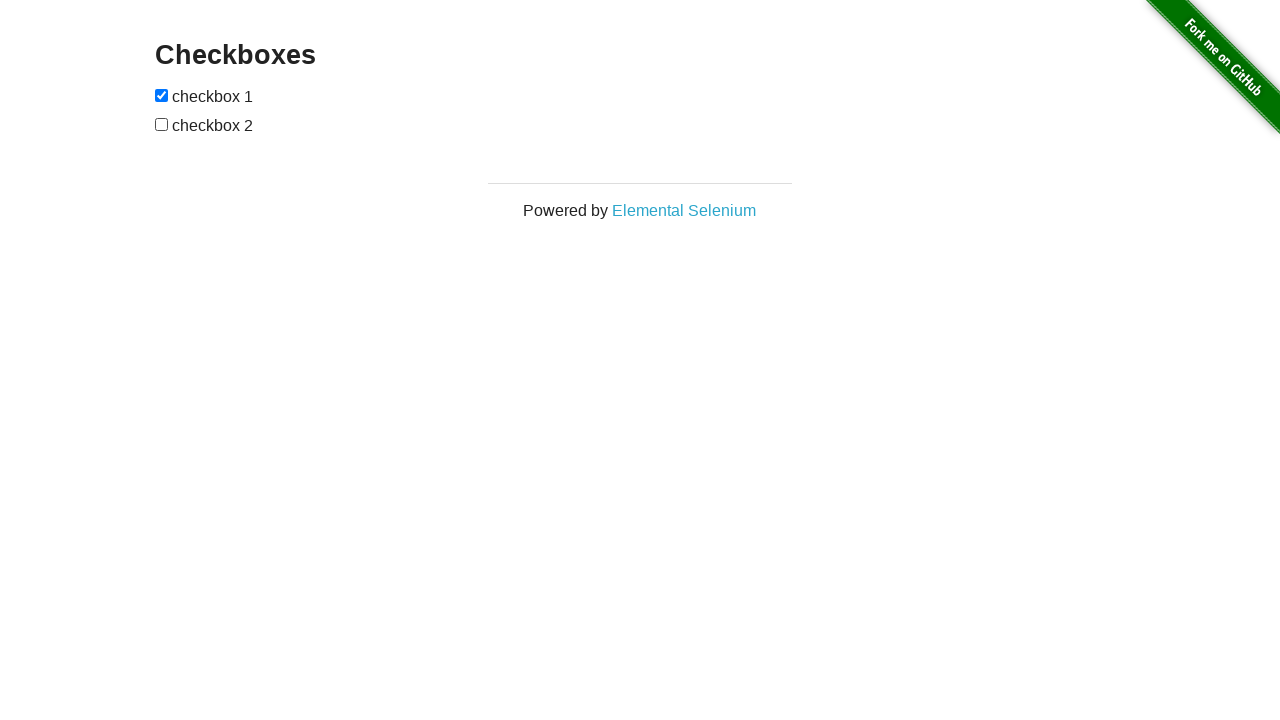